Tests the add/remove elements functionality by clicking the Add Element button, verifying the Delete button appears, clicking Delete, and verifying the page header is still visible

Starting URL: https://the-internet.herokuapp.com/add_remove_elements/

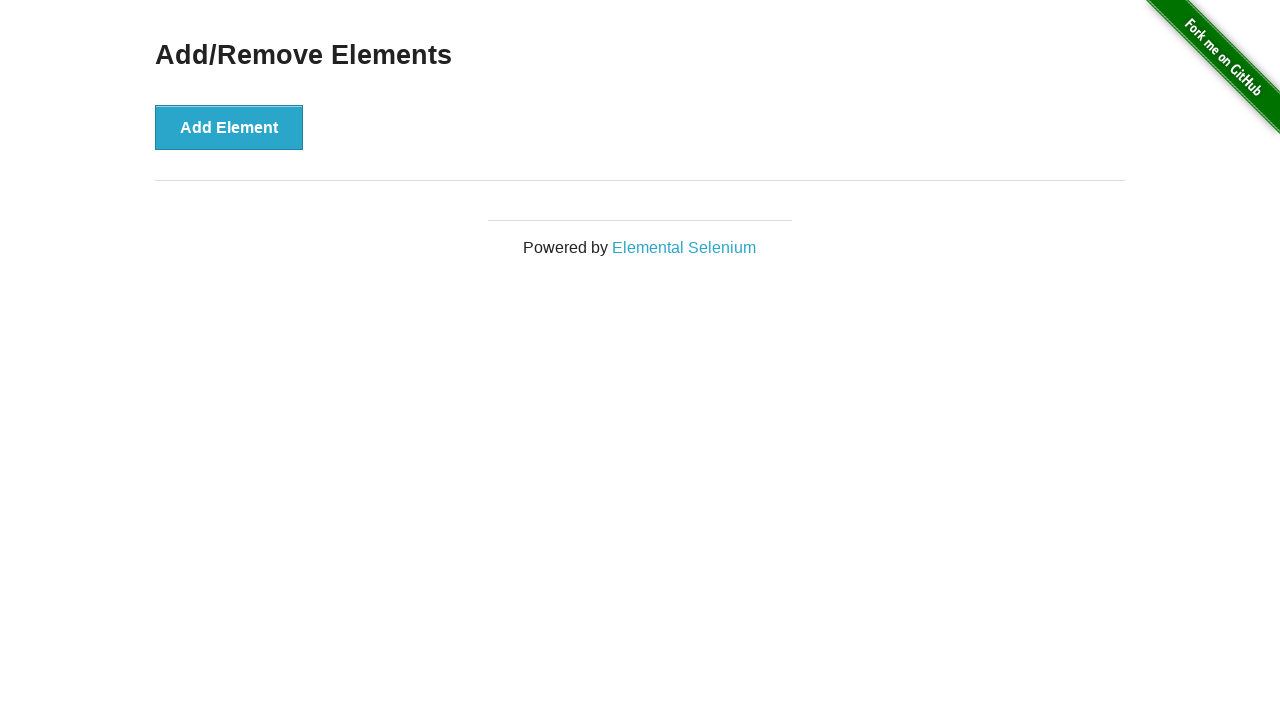

Clicked the 'Add Element' button at (229, 127) on xpath=//button[text()='Add Element']
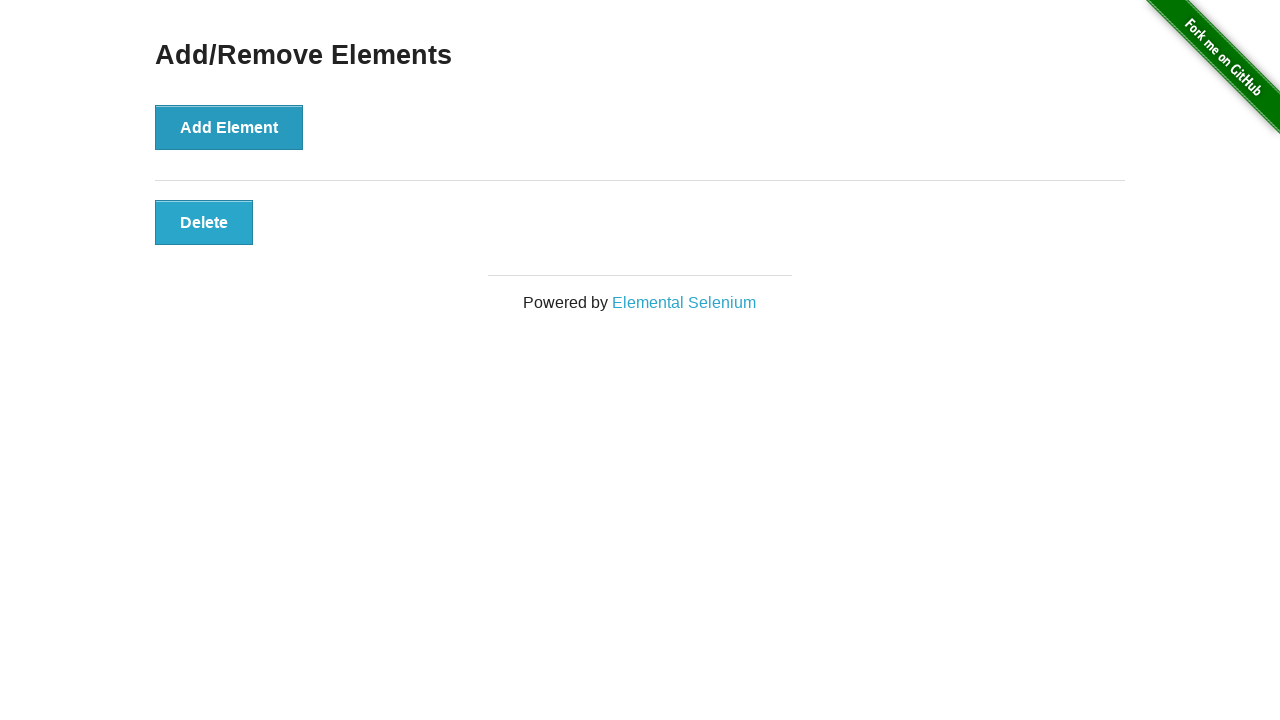

Delete button appeared and is now visible
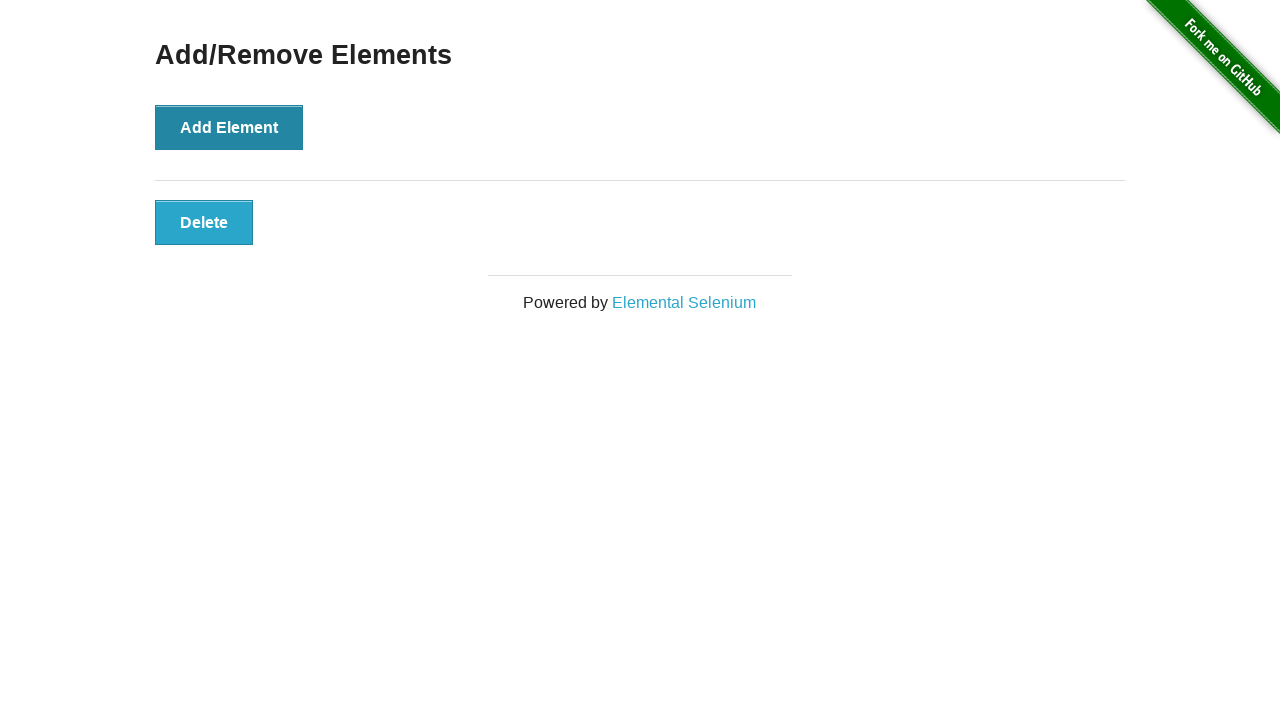

Clicked the Delete button at (204, 222) on xpath=//button[text()='Delete']
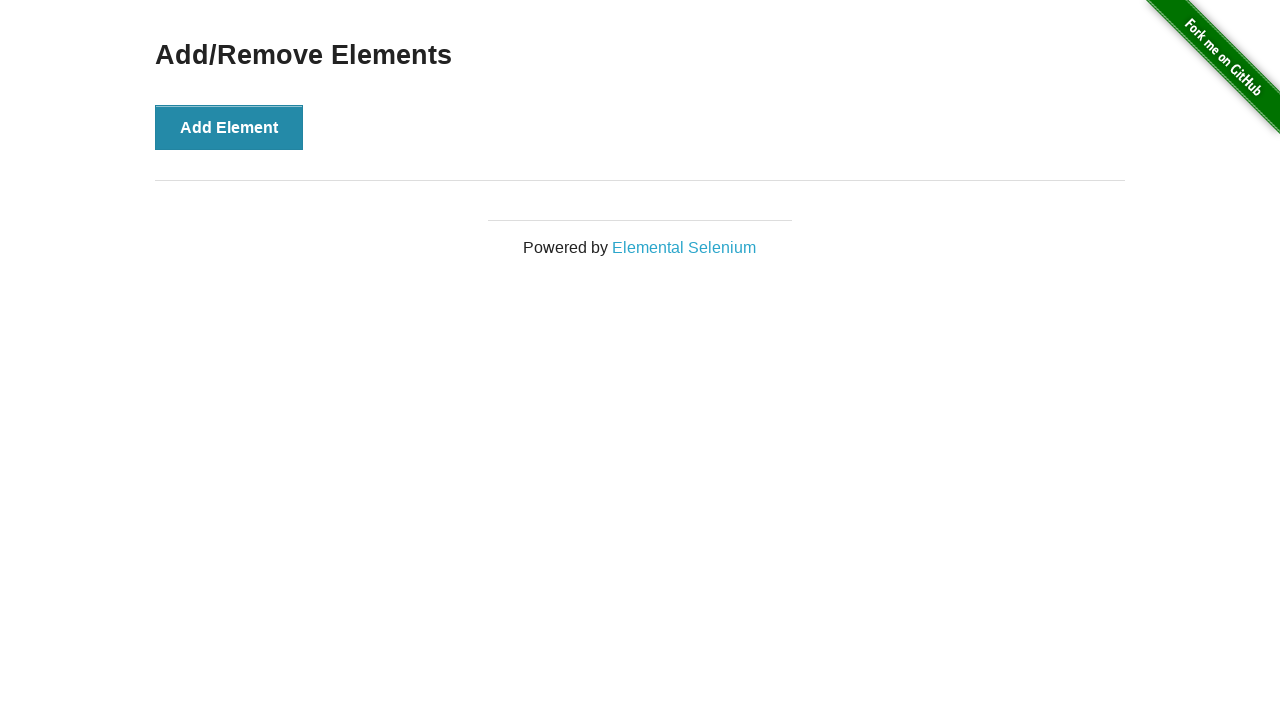

Verified 'Add/Remove Elements' page header is still visible
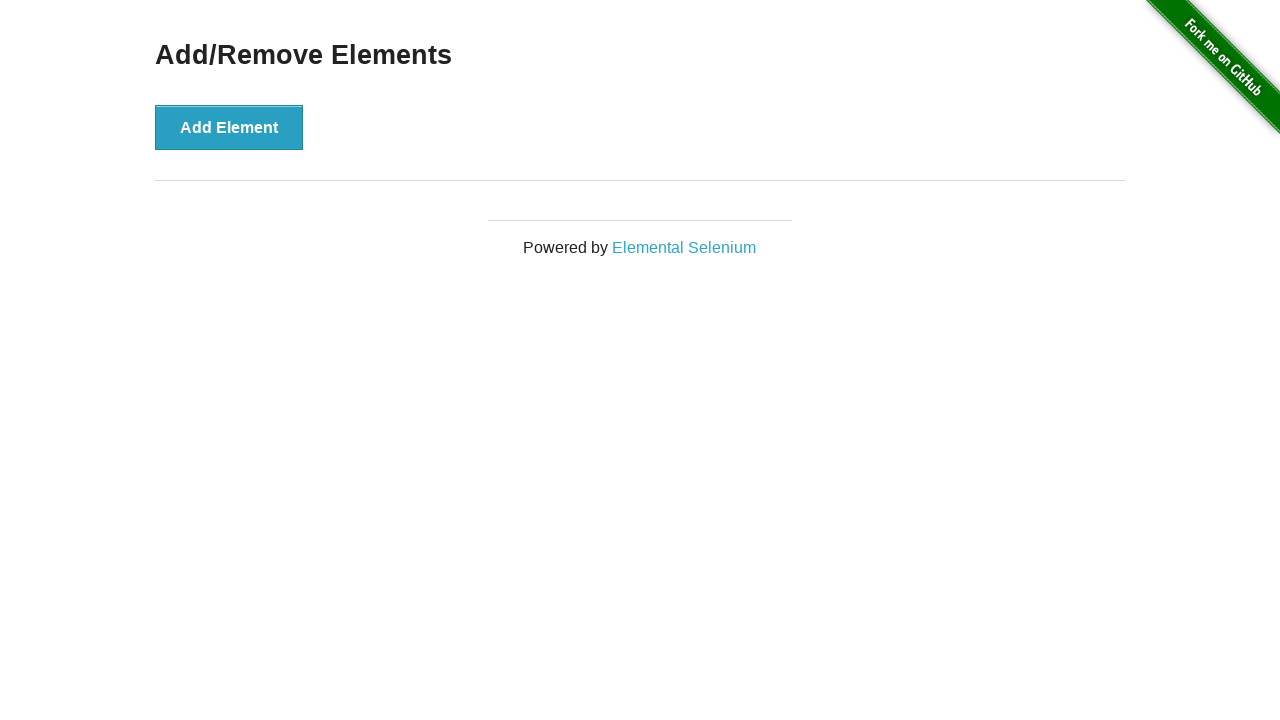

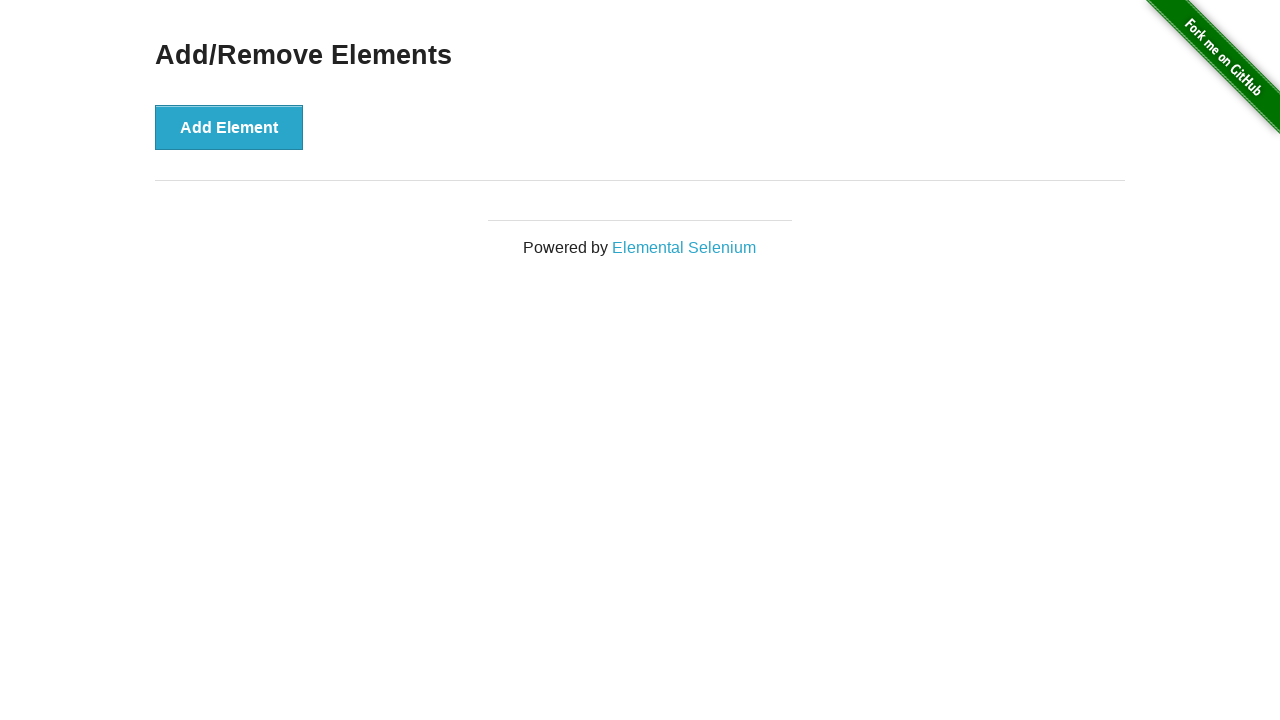